Tests adding todo items by filling the input field and pressing Enter, then verifying the items appear in the list

Starting URL: https://demo.playwright.dev/todomvc

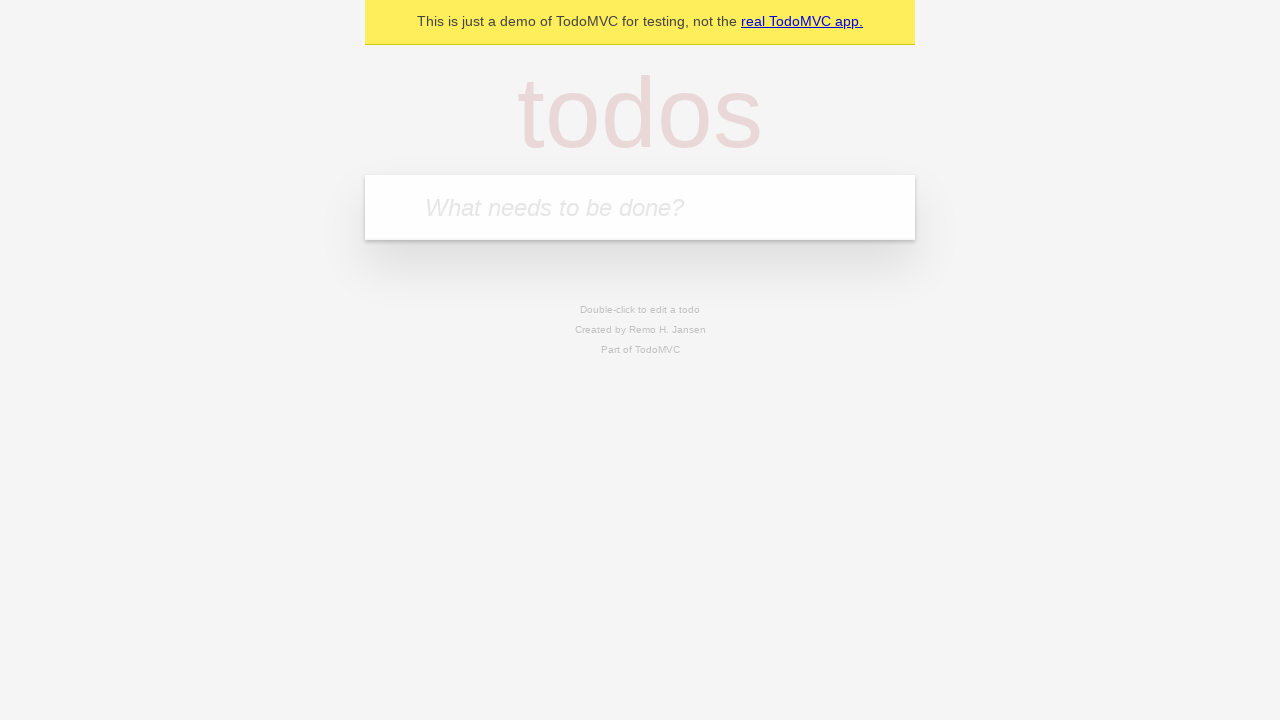

Located the todo input field with placeholder 'What needs to be done?'
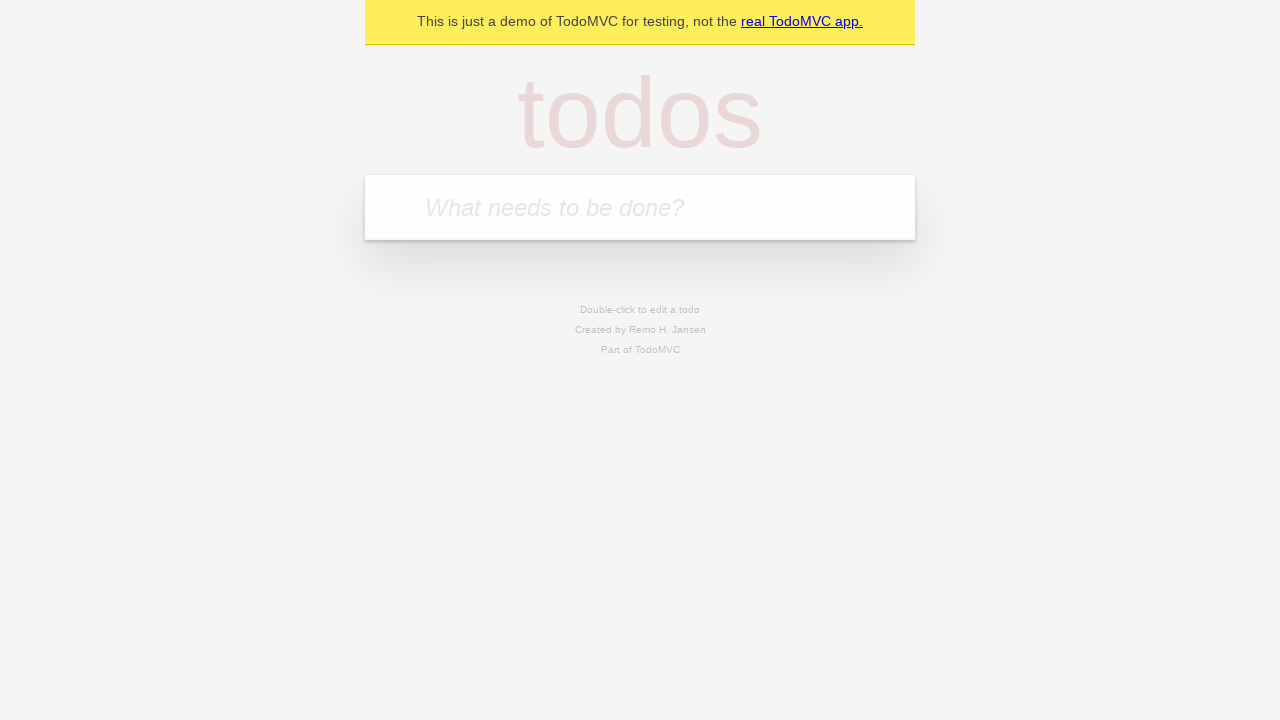

Filled todo input with 'buy some cheese' on internal:attr=[placeholder="What needs to be done?"i]
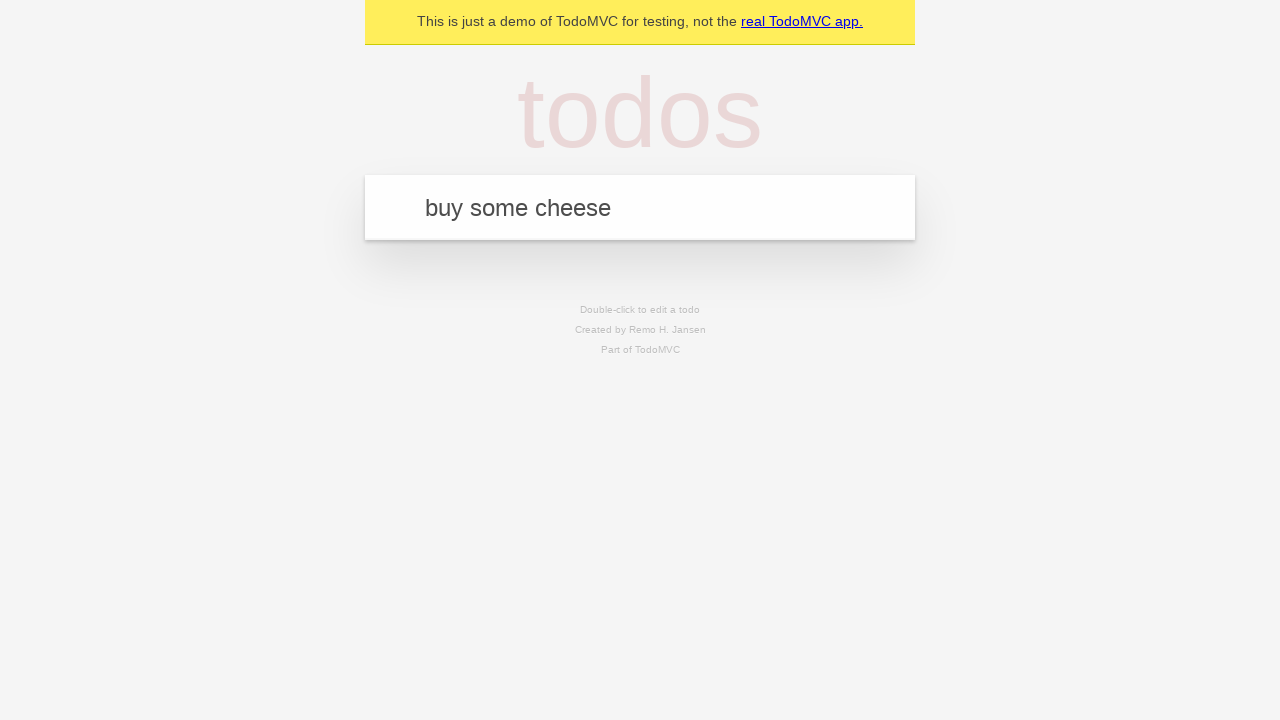

Pressed Enter to create first todo item on internal:attr=[placeholder="What needs to be done?"i]
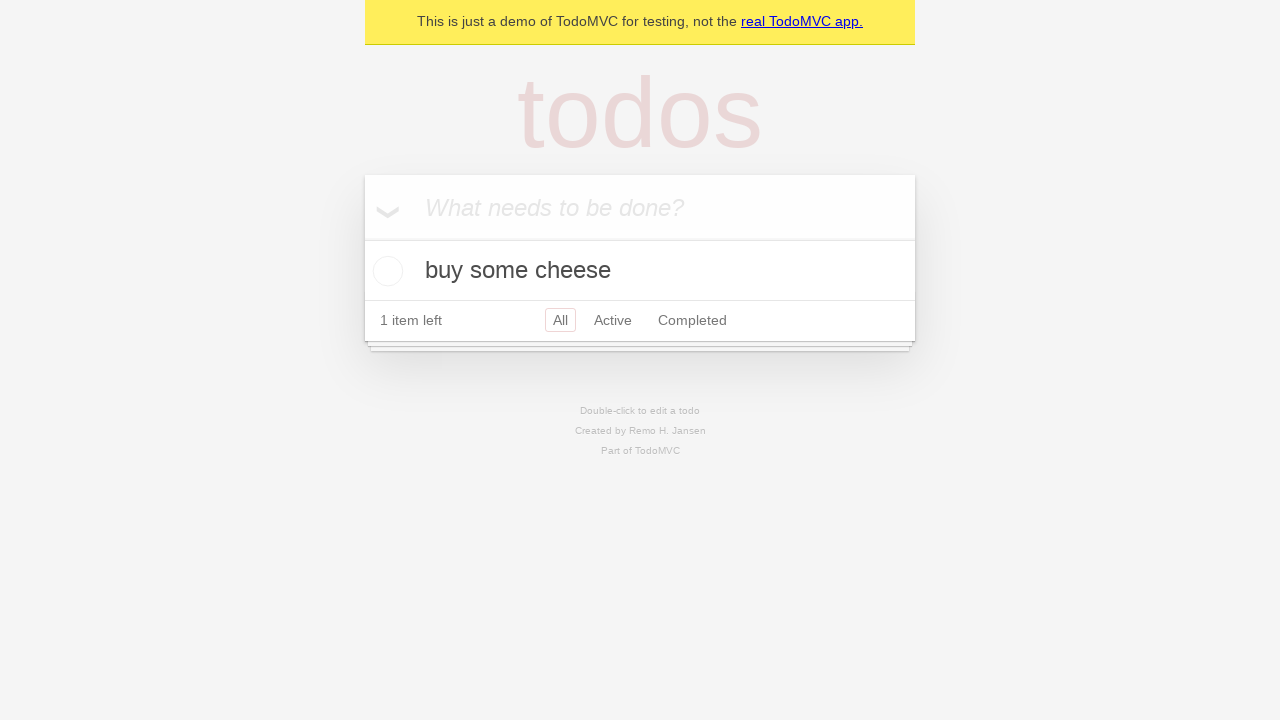

First todo item appeared in the list
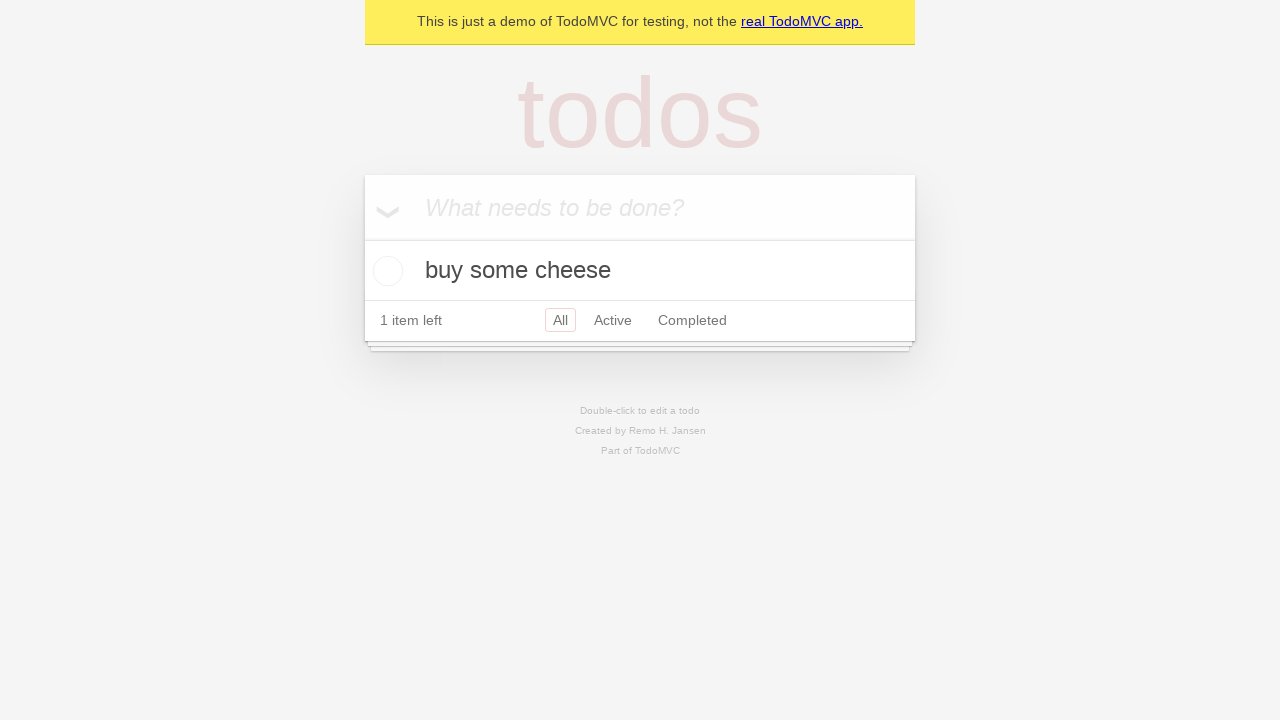

Filled todo input with 'feed the cat' on internal:attr=[placeholder="What needs to be done?"i]
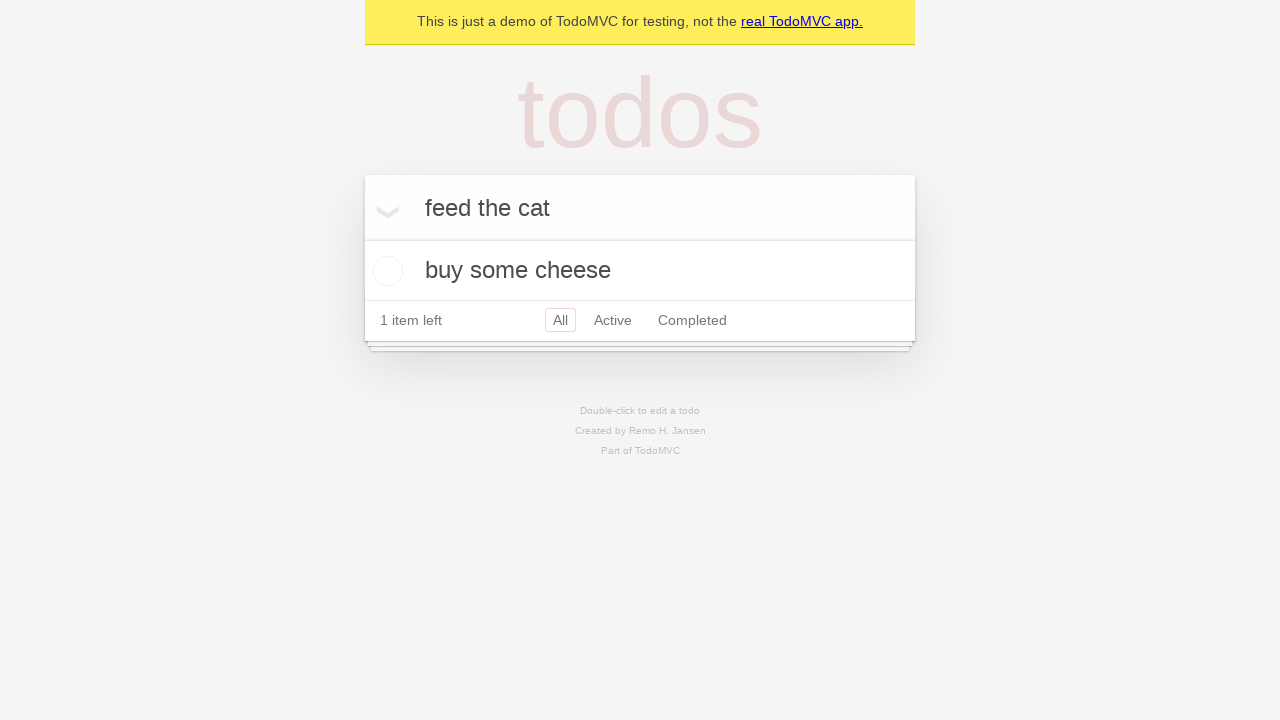

Pressed Enter to create second todo item on internal:attr=[placeholder="What needs to be done?"i]
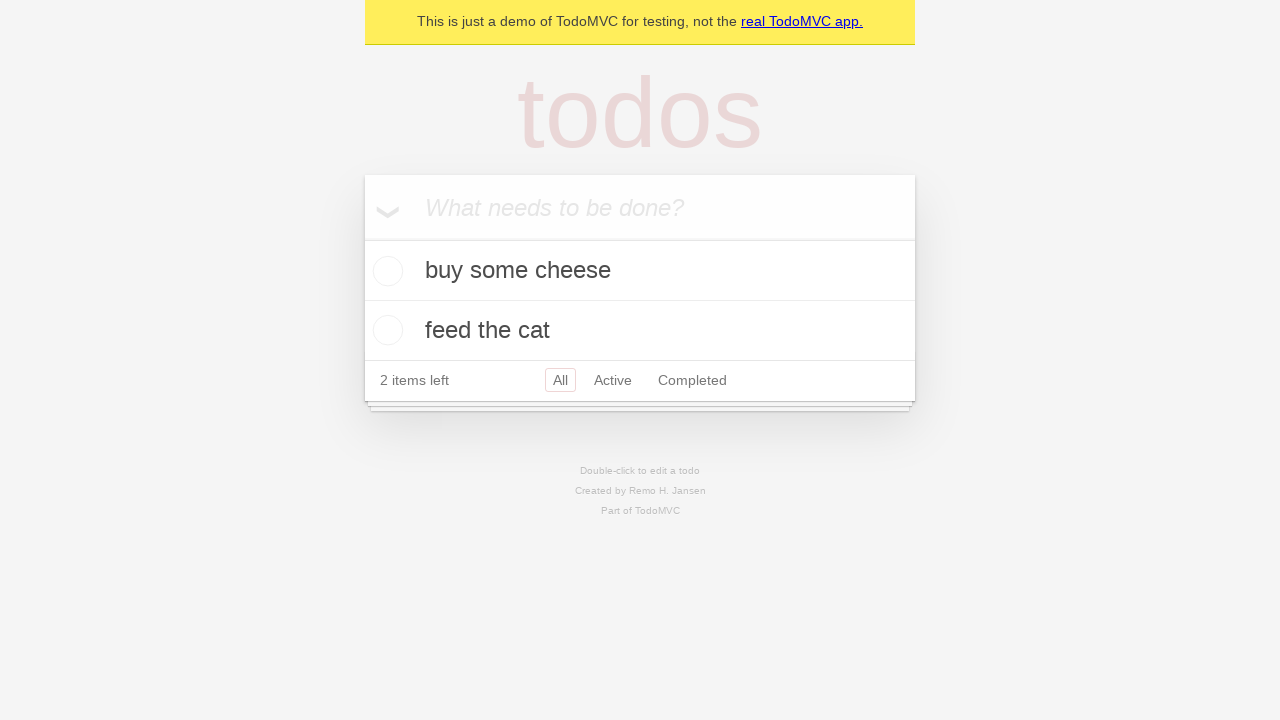

Verified both todo items are visible in the list
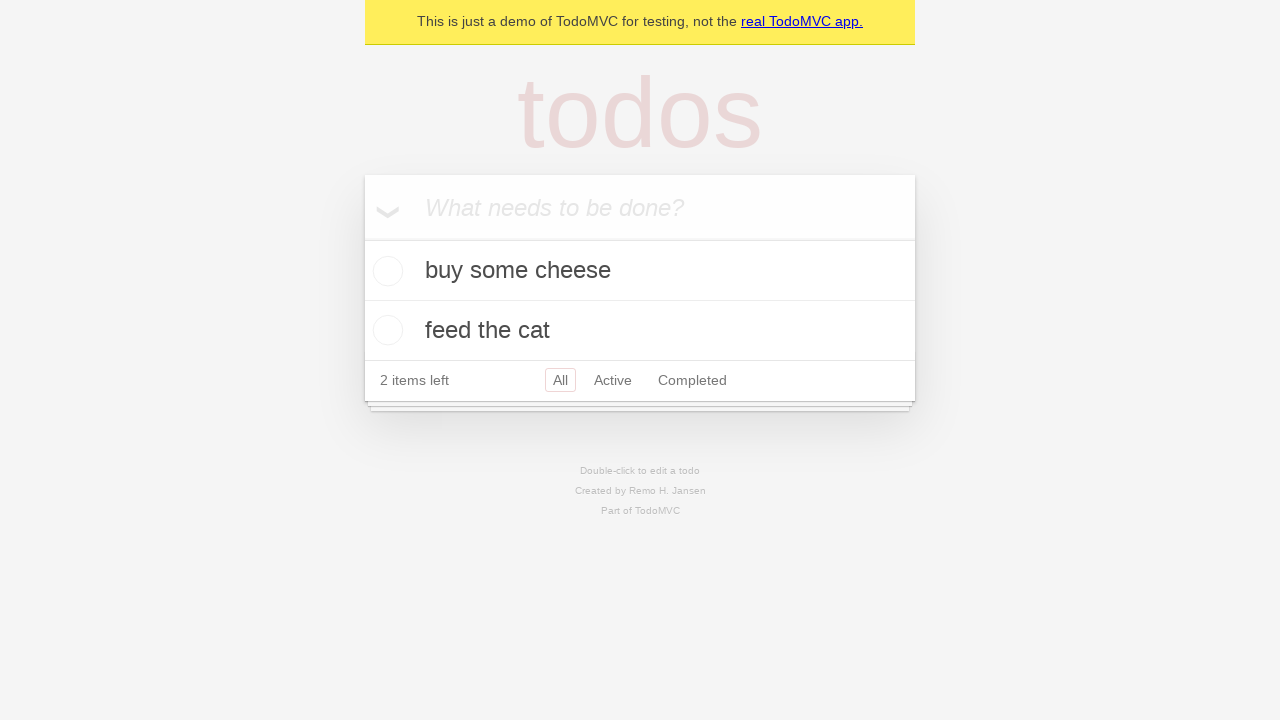

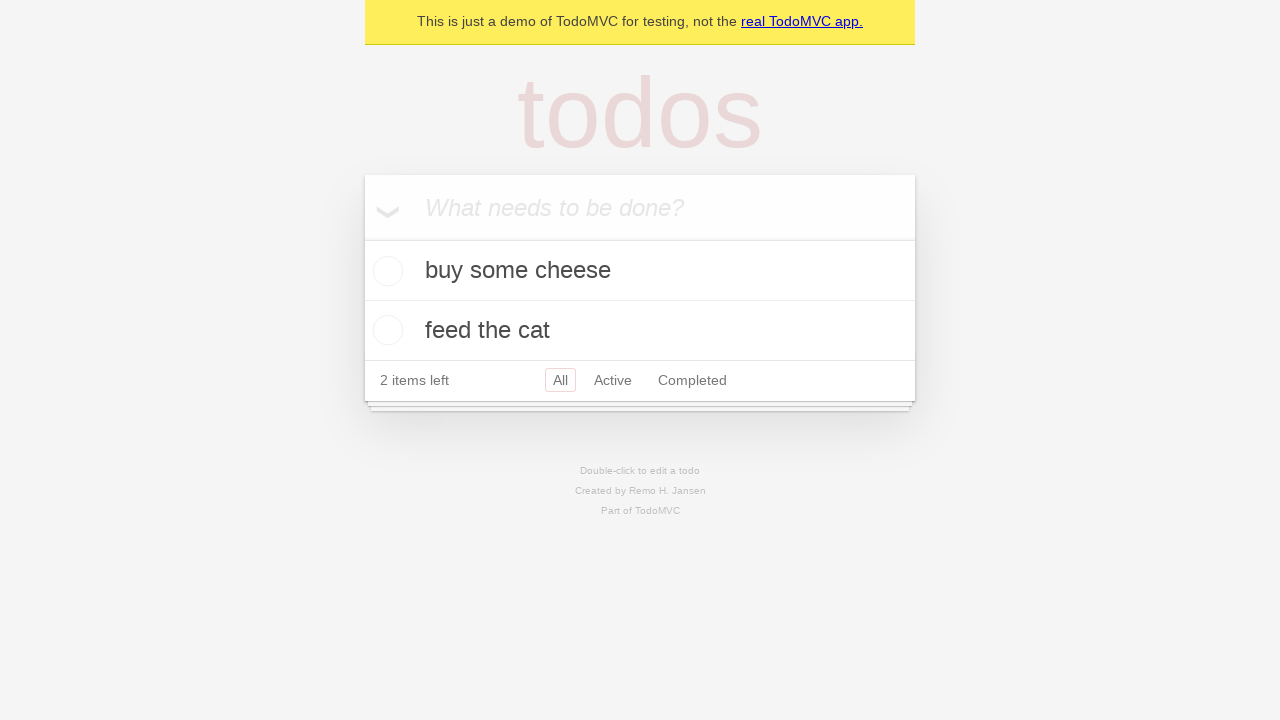